Navigates to the Hepsiburada e-commerce website

Starting URL: https://www.hepsiburada.com

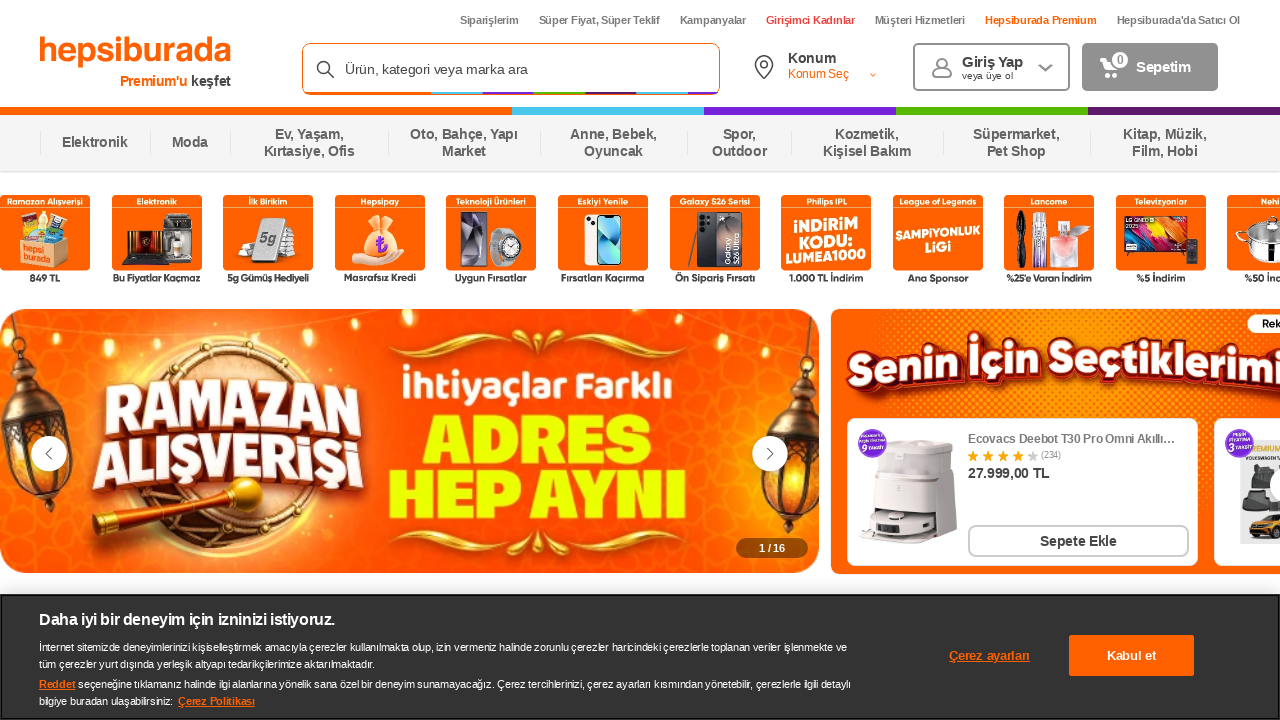

Waited for network idle state on Hepsiburada homepage
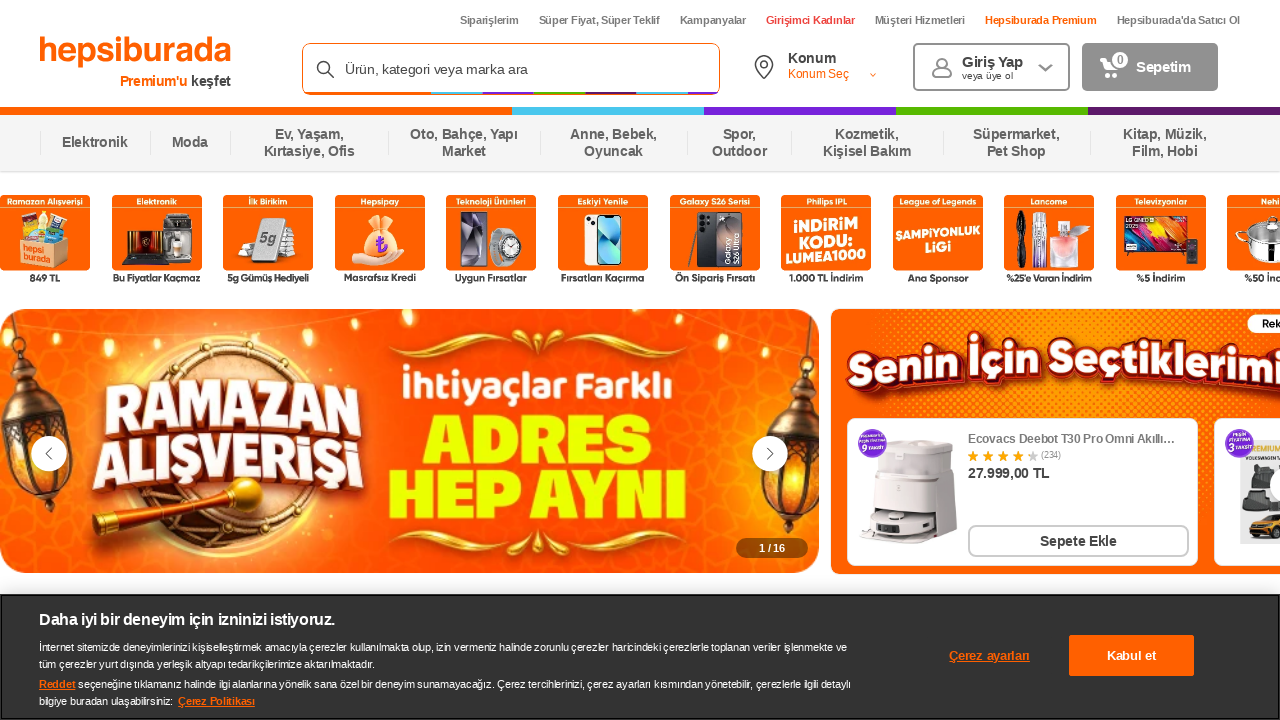

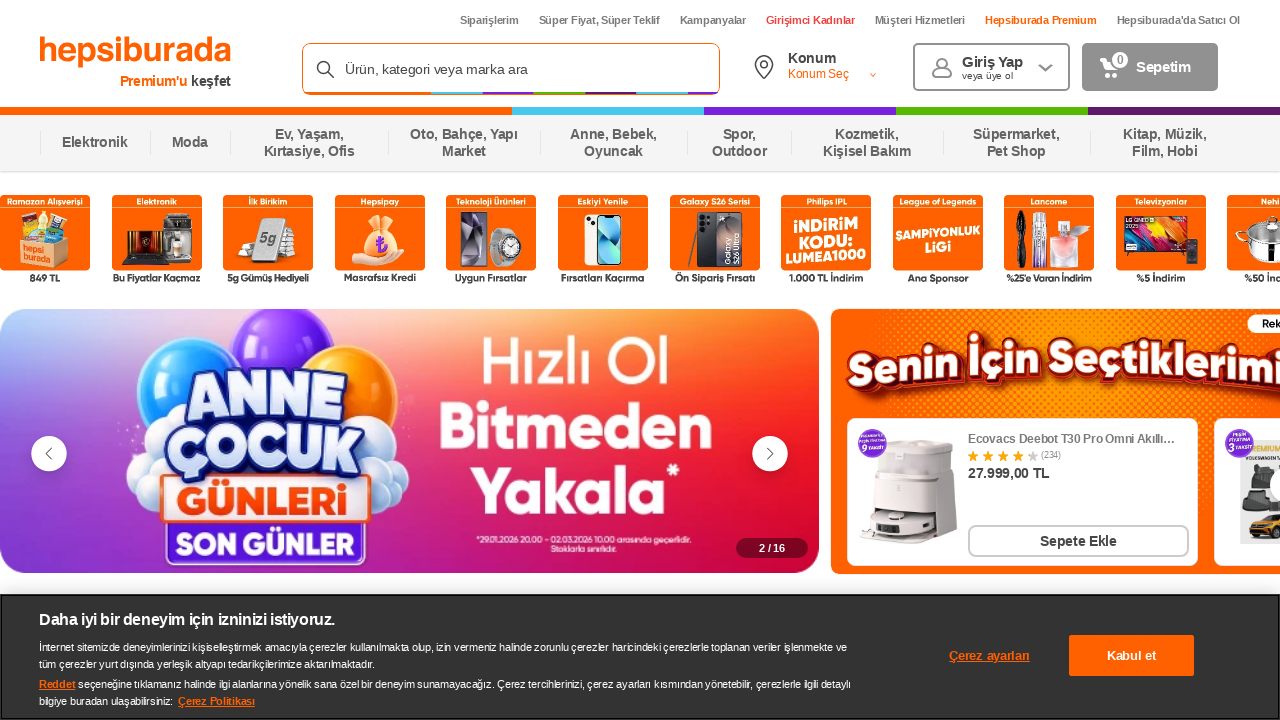